Tests clicking a button to enable a disabled button, then clicking the newly enabled button

Starting URL: http://watir.com/examples/wait.html

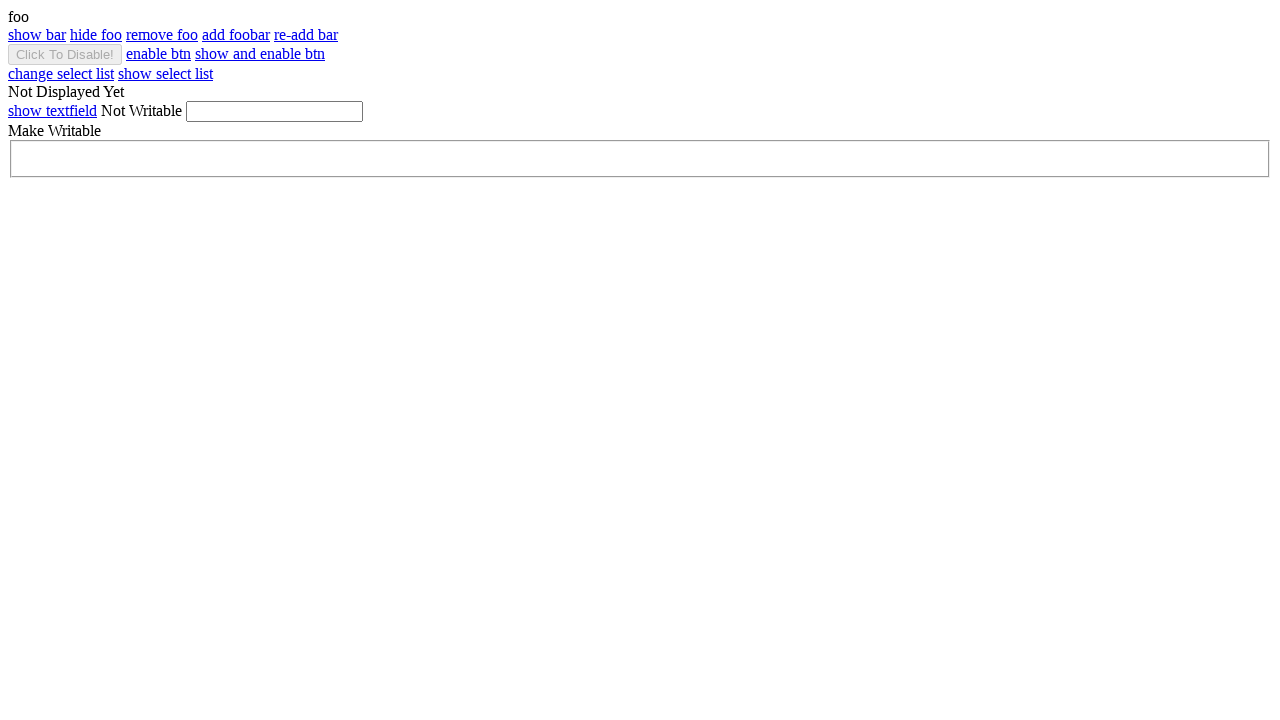

Clicked enable button to enable the disabled button at (158, 54) on #enable_btn
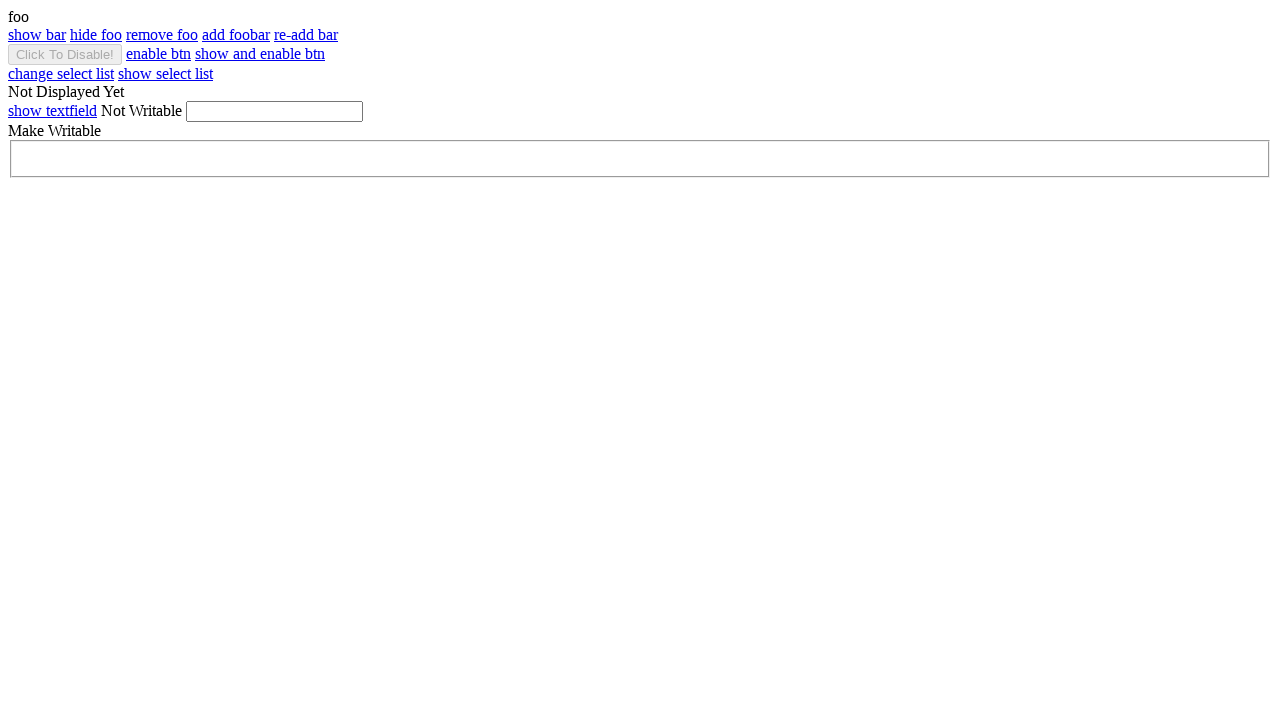

Clicked the now-enabled button at (65, 54) on #btn
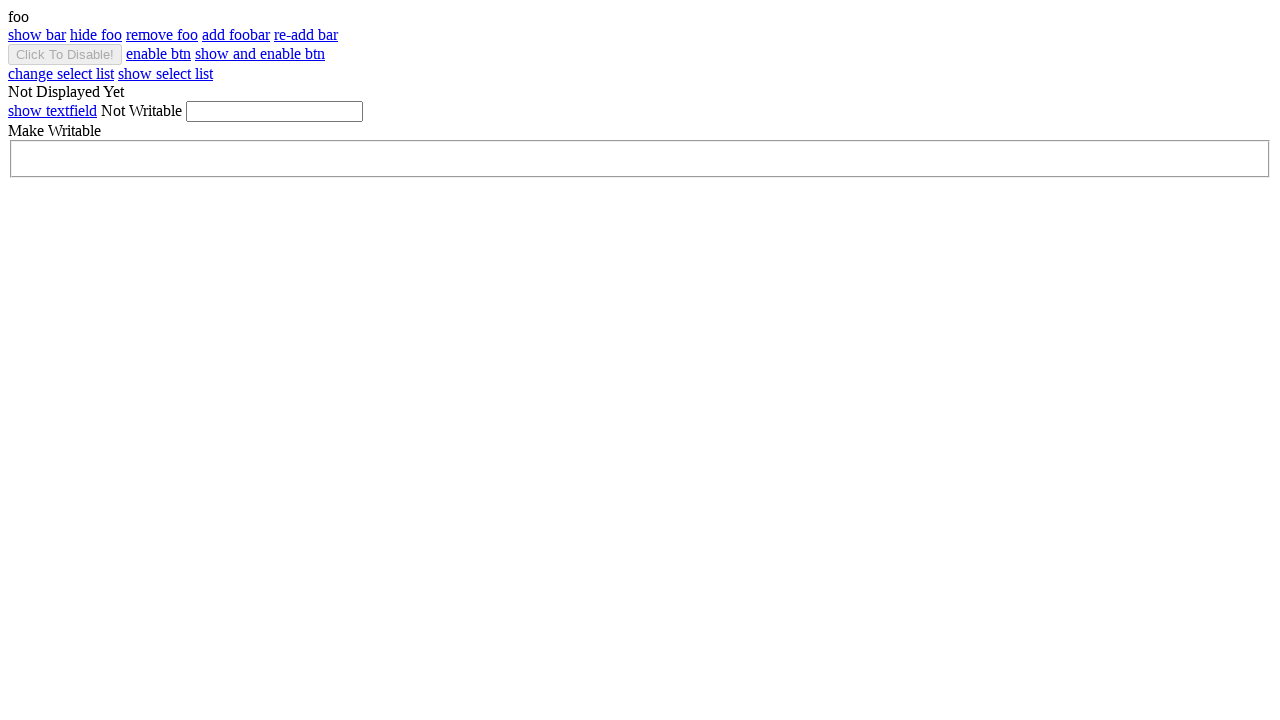

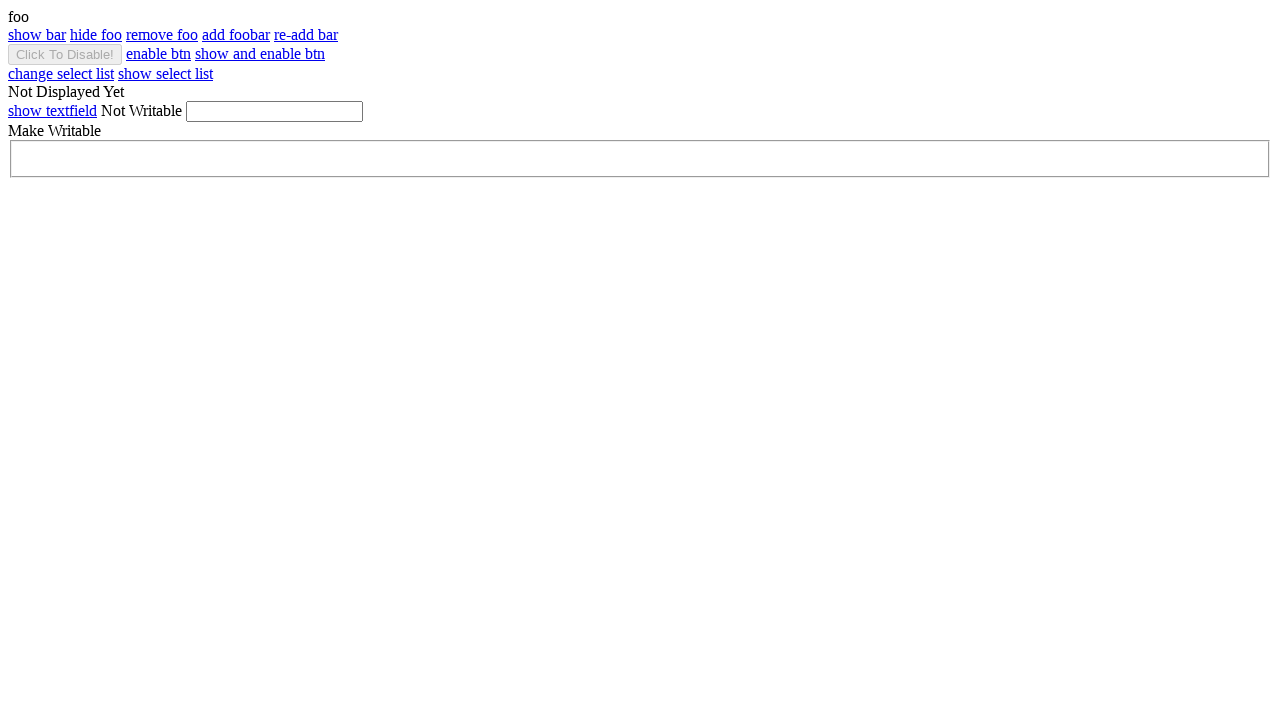